Tests Target help page functionality by selecting "Gift Cards" from a dropdown menu and verifying the gift cards page loads

Starting URL: https://help.target.com/help/SubCategoryArticle?childcat=Returns&parentcat=Returns+%26+Exchanges

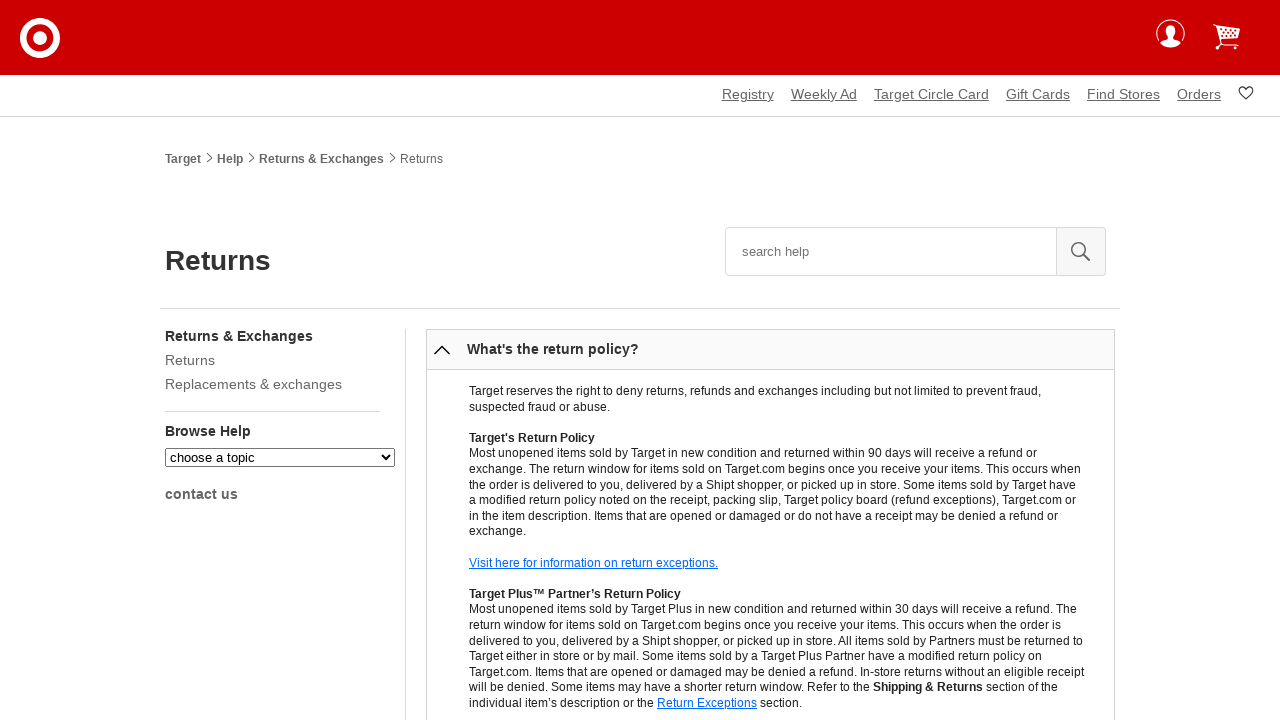

Selected 'Gift Cards' from dropdown menu on select[id*="ViewHelpTopics"]
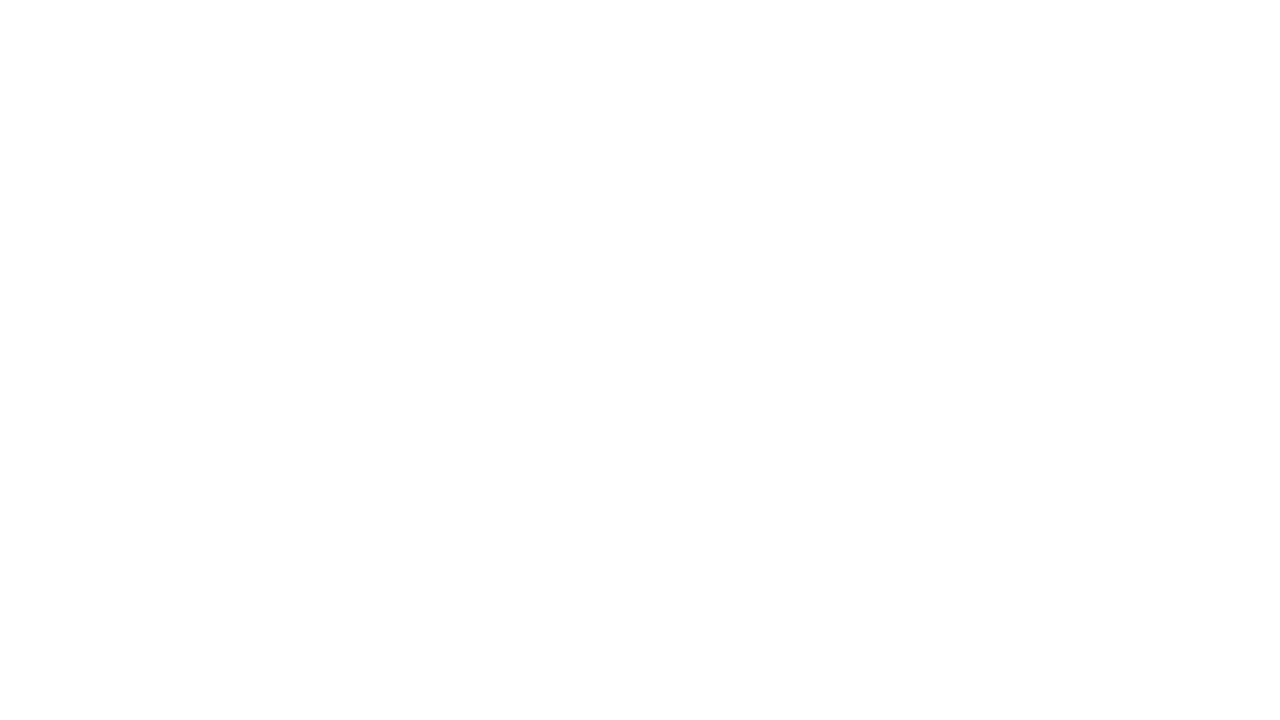

Gift cards page loaded with 'Target GiftCard balance' header
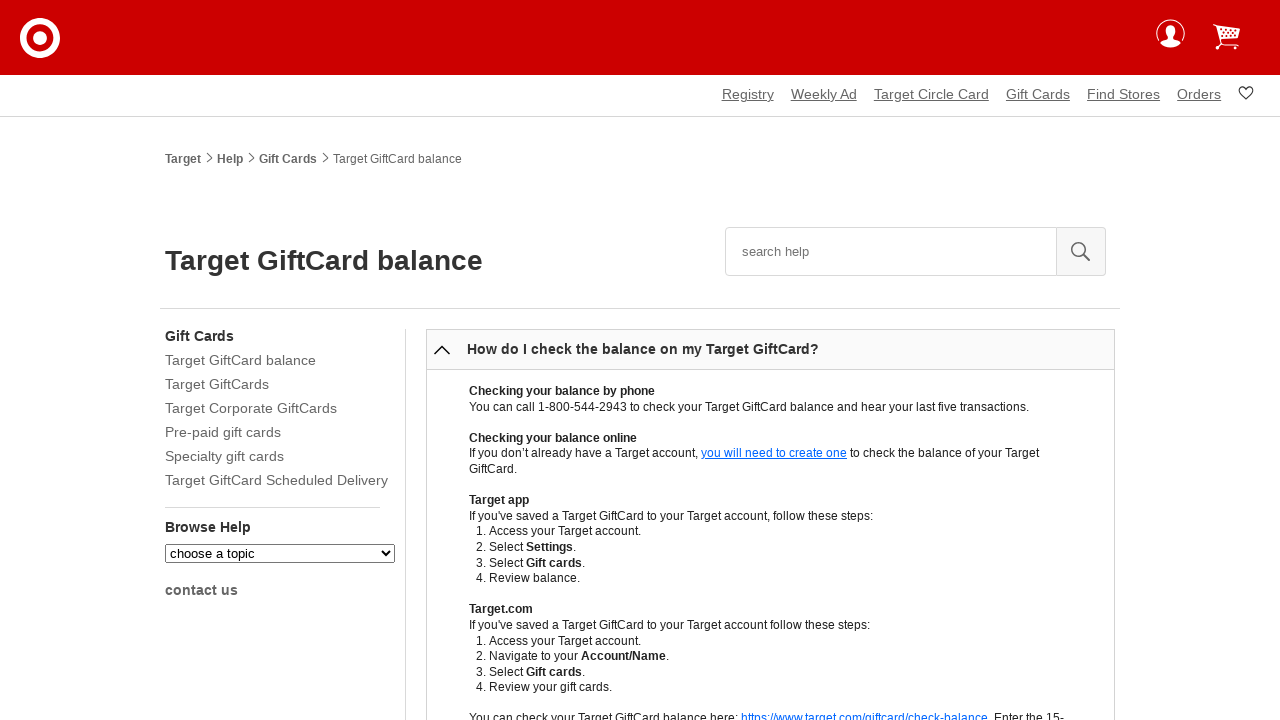

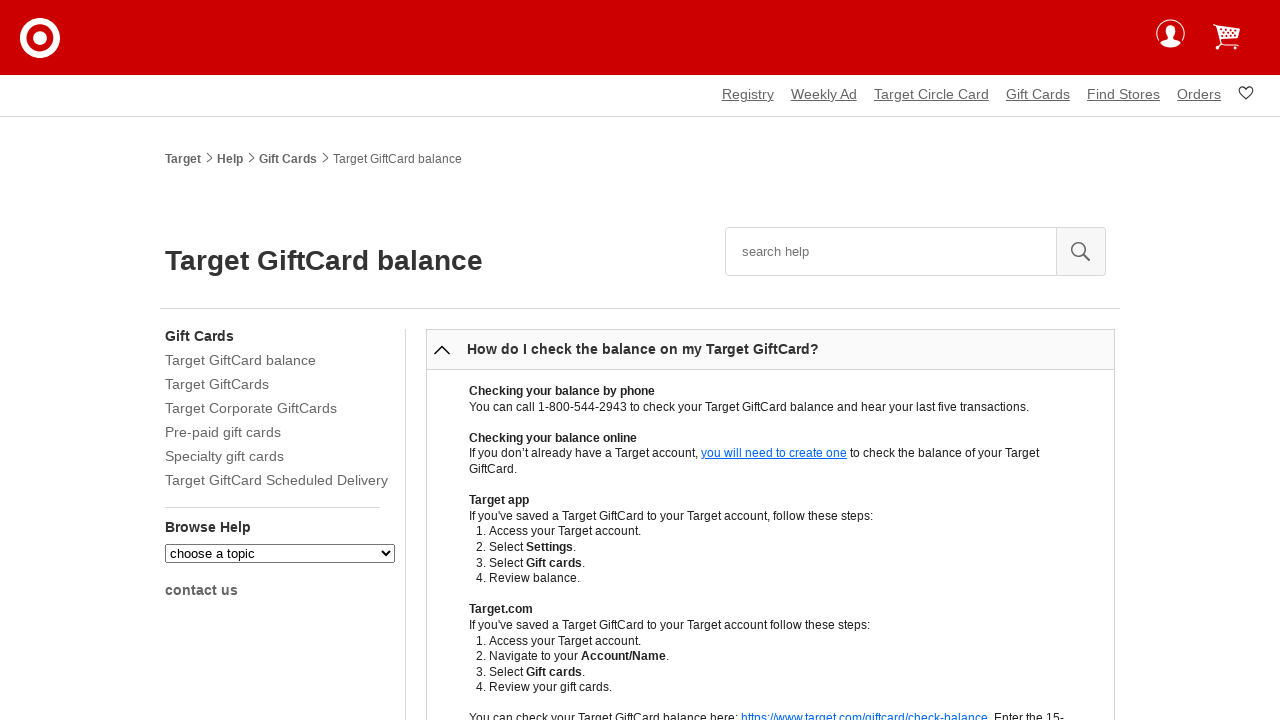